Tests dismissing a JavaScript confirm dialog by clicking the second button, dismissing the alert, and verifying the result message does not contain "successfuly"

Starting URL: https://the-internet.herokuapp.com/javascript_alerts

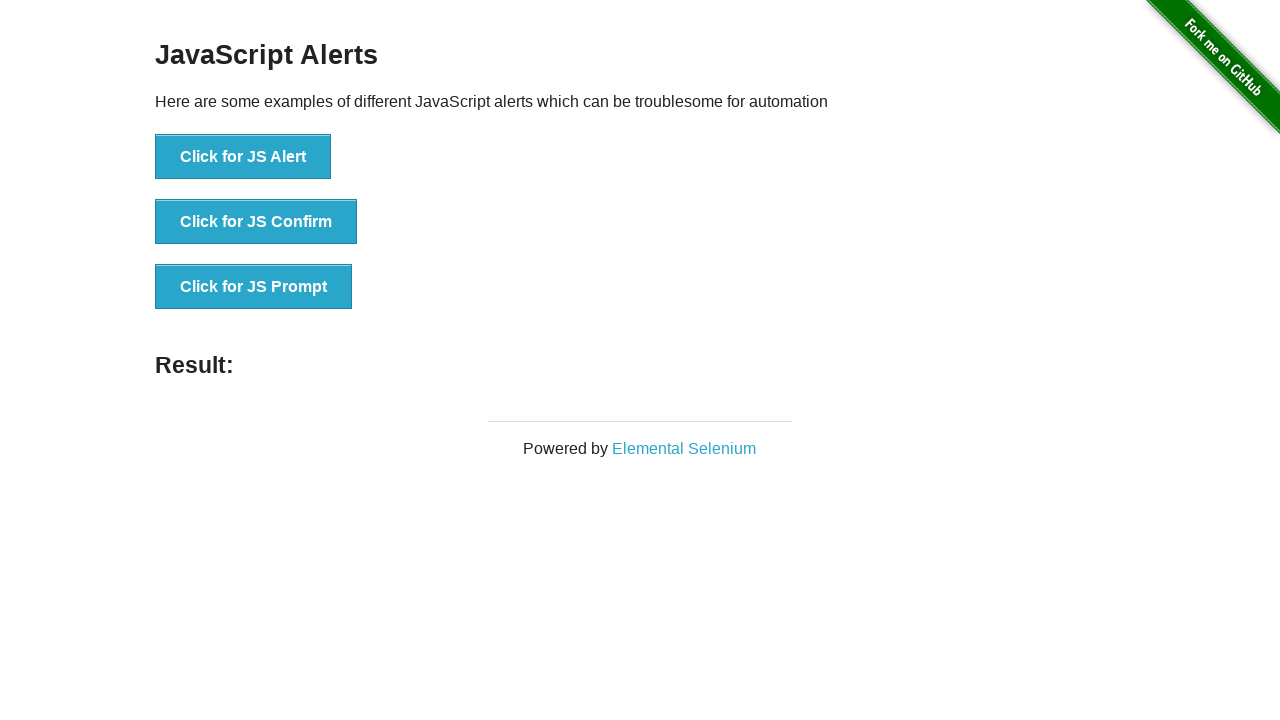

Set up dialog handler to dismiss confirm dialog
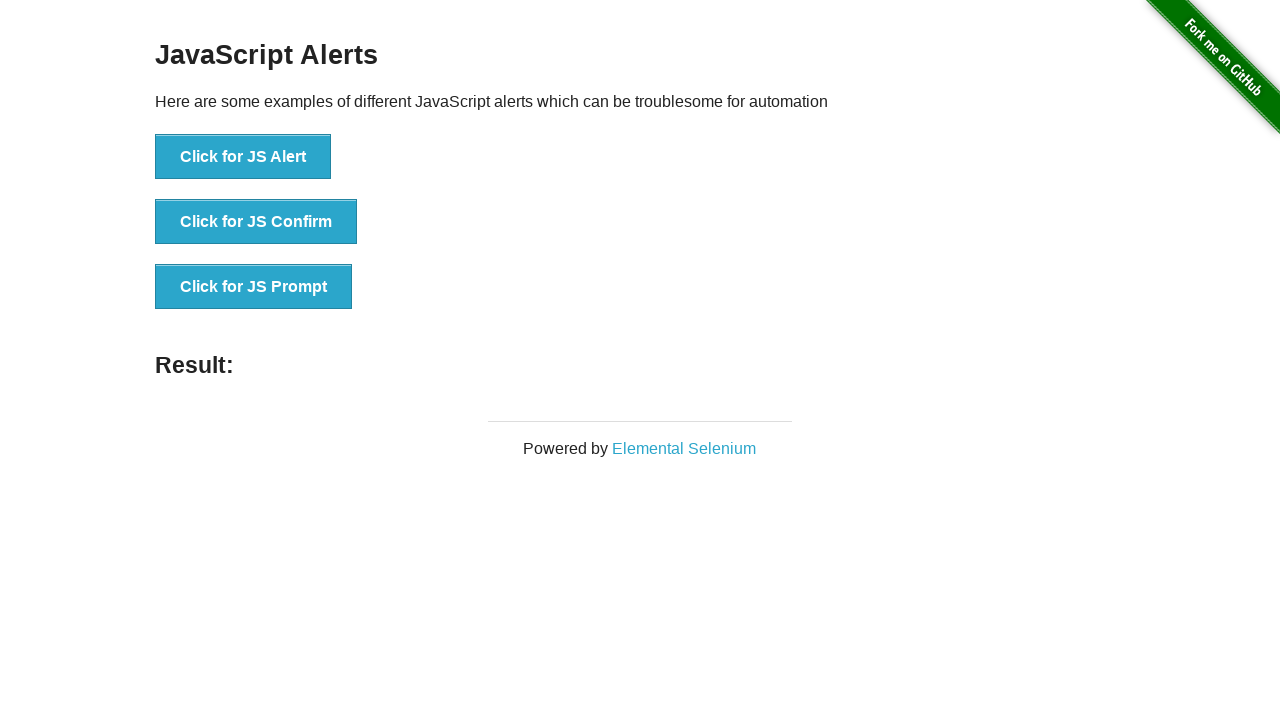

Clicked button to trigger JavaScript confirm dialog at (256, 222) on button[onclick='jsConfirm()']
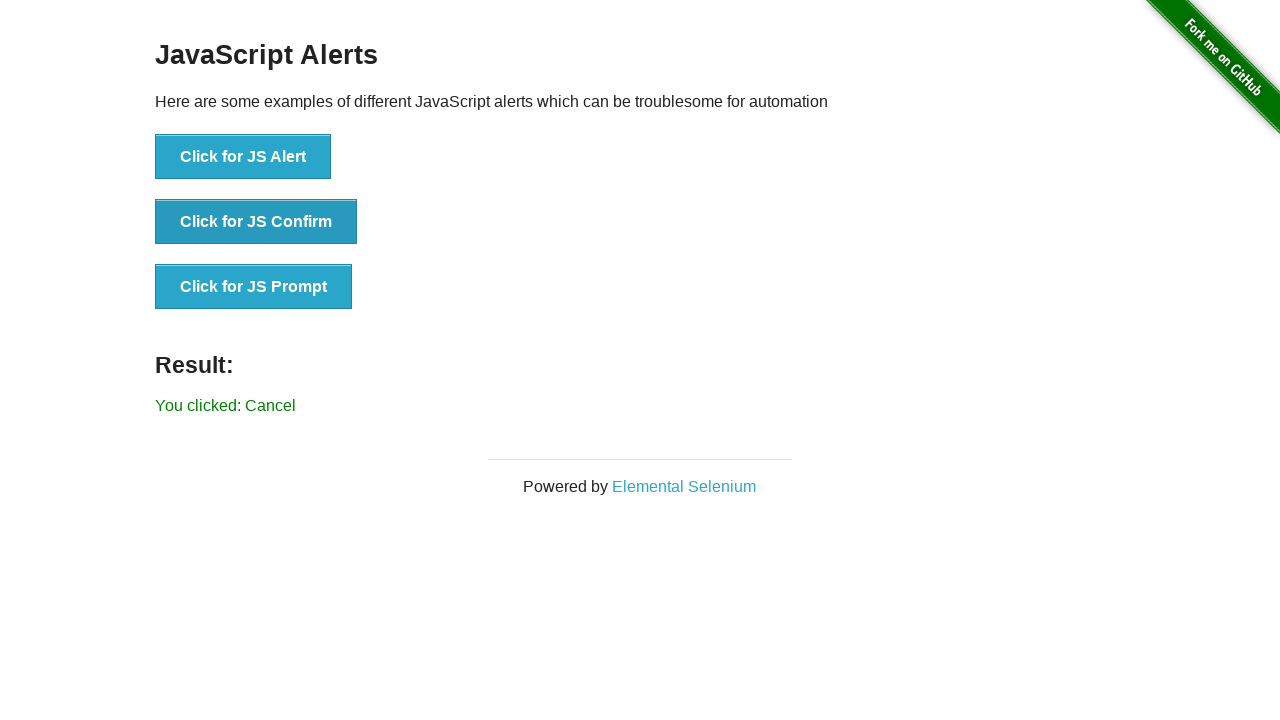

Retrieved result message text
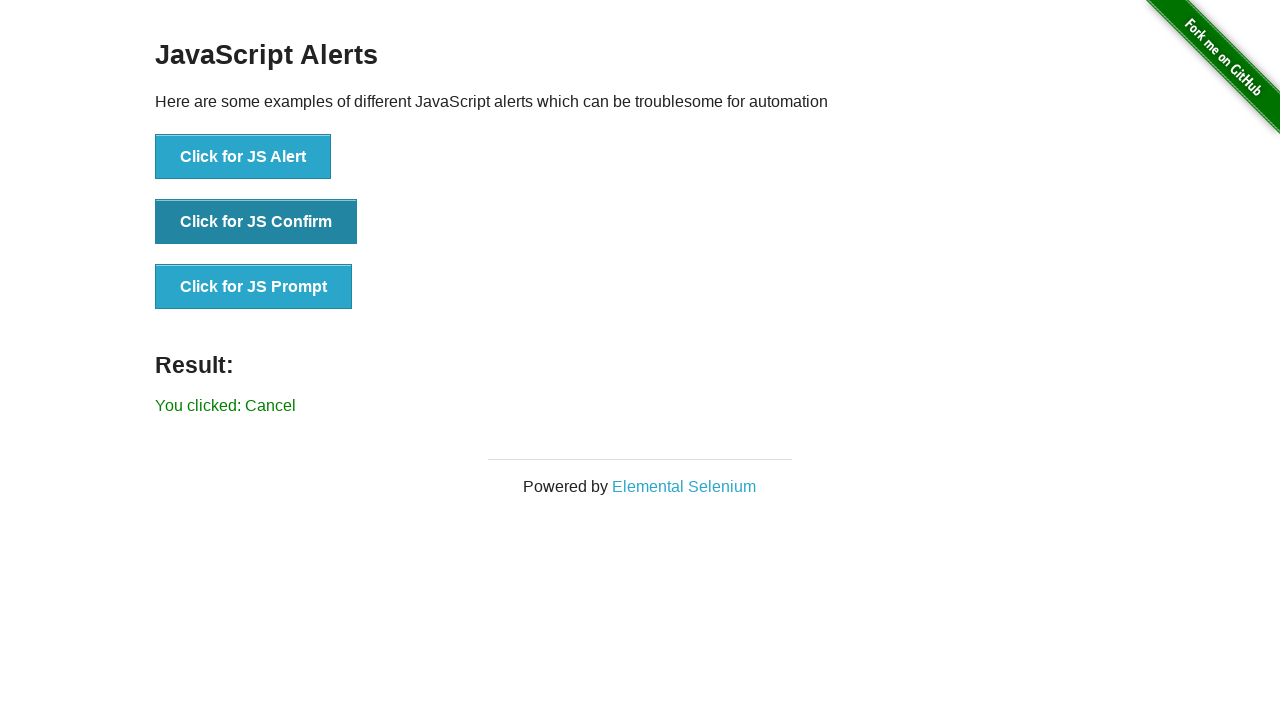

Verified that result message does not contain 'successfuly'
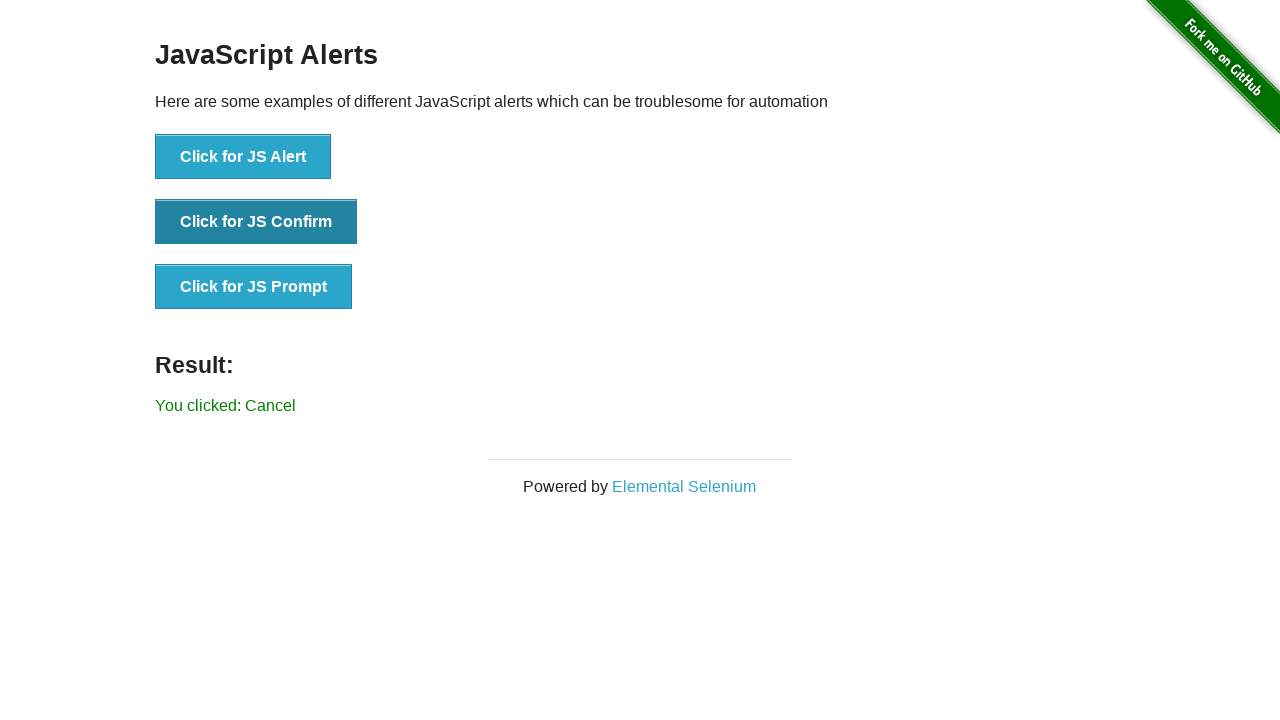

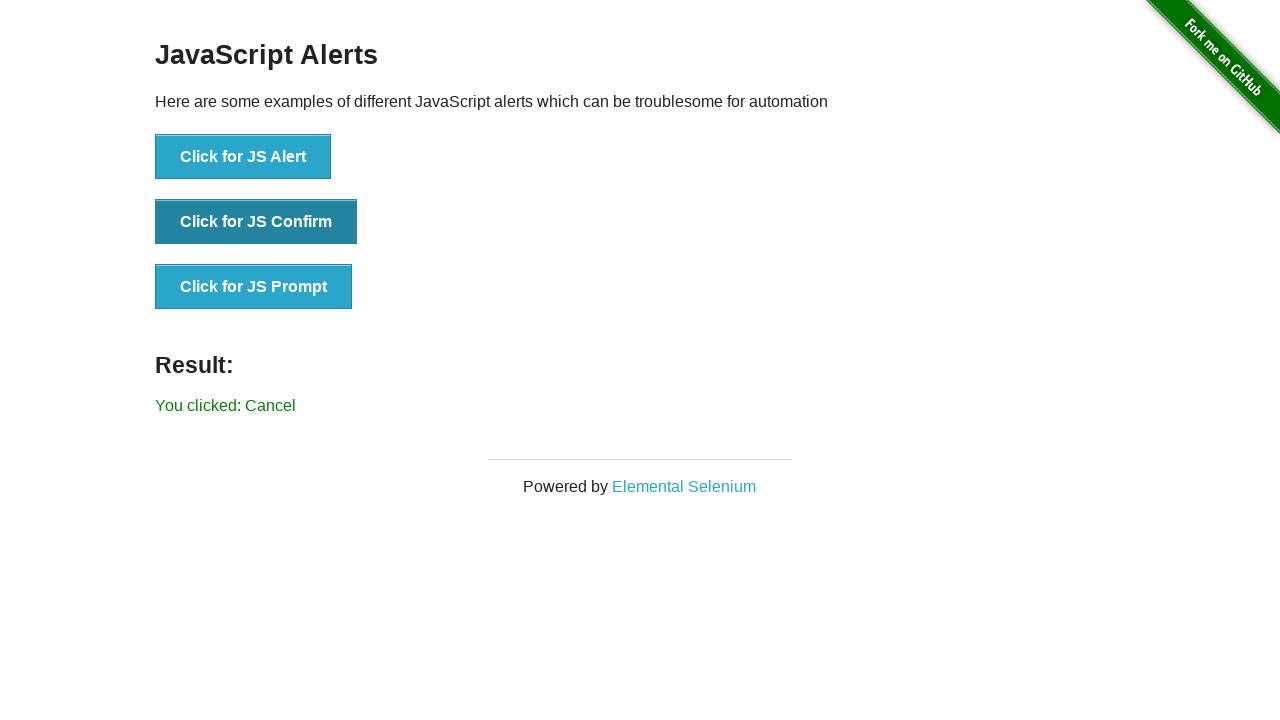